Clicks the A/B Test link and waits for navigation to complete

Starting URL: https://the-internet.herokuapp.com/

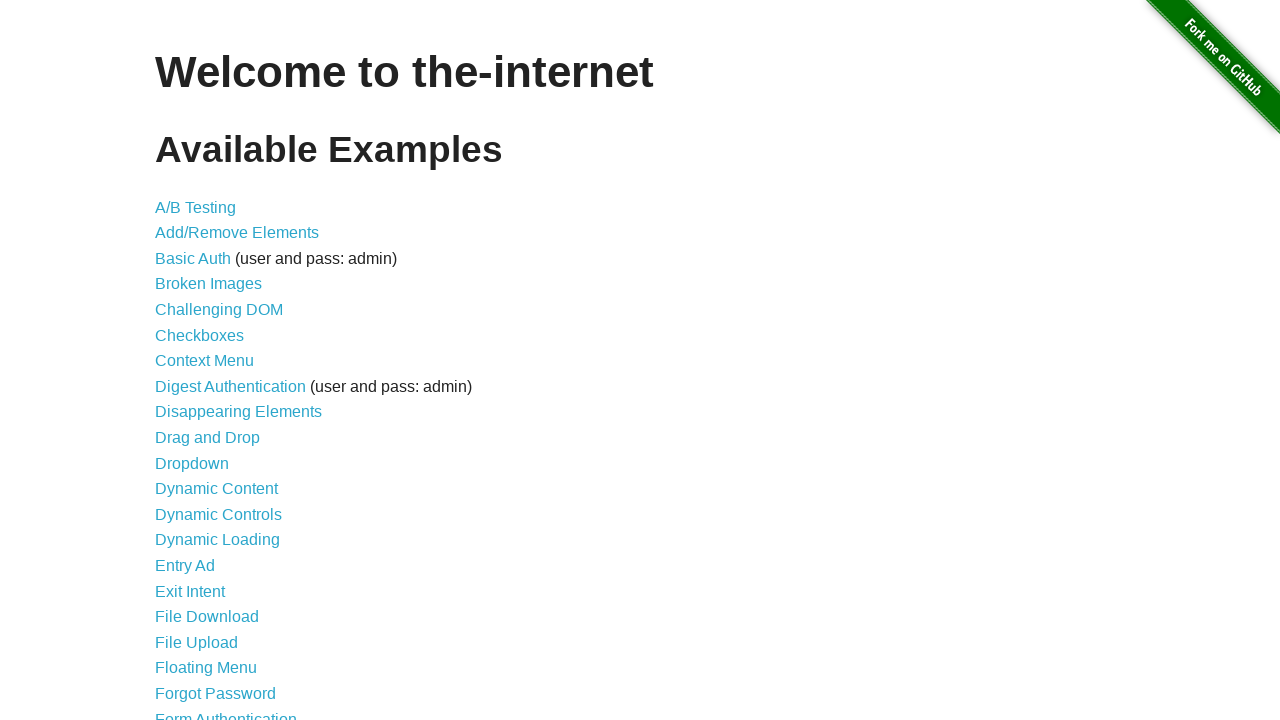

Clicked the A/B Test link at (196, 207) on [href='/abtest']
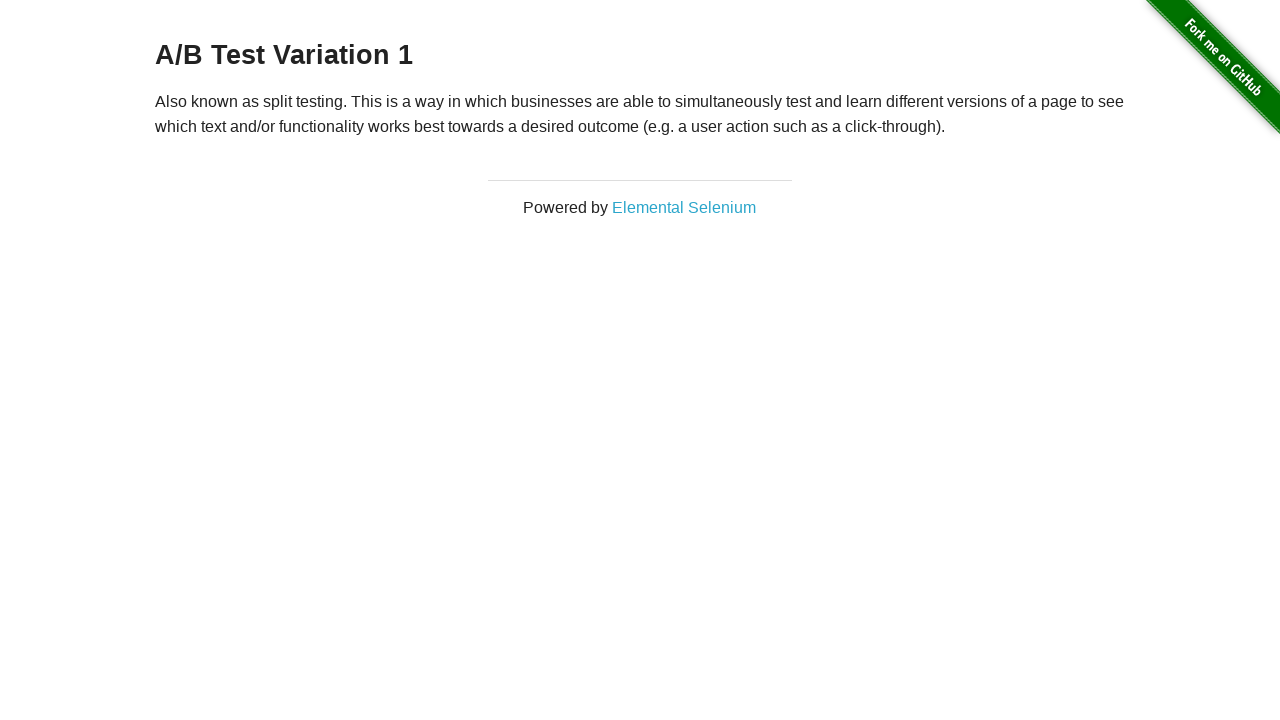

Waited for navigation to complete and page to reach networkidle state
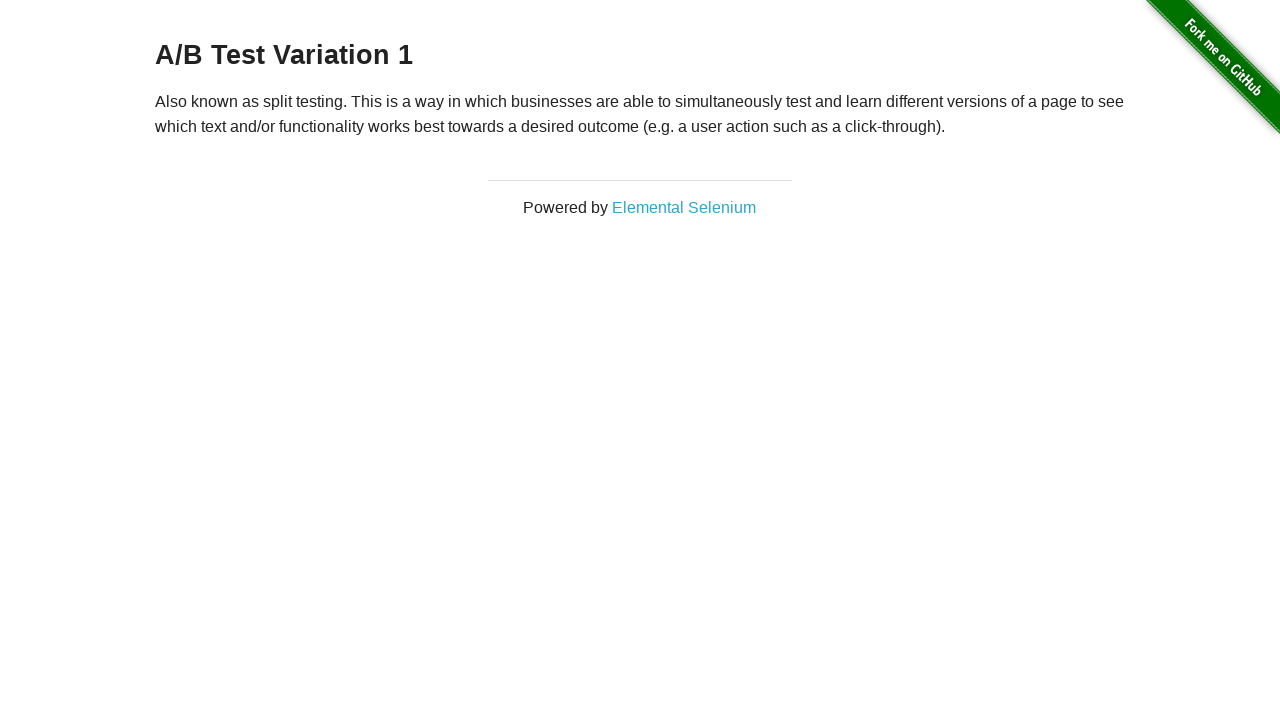

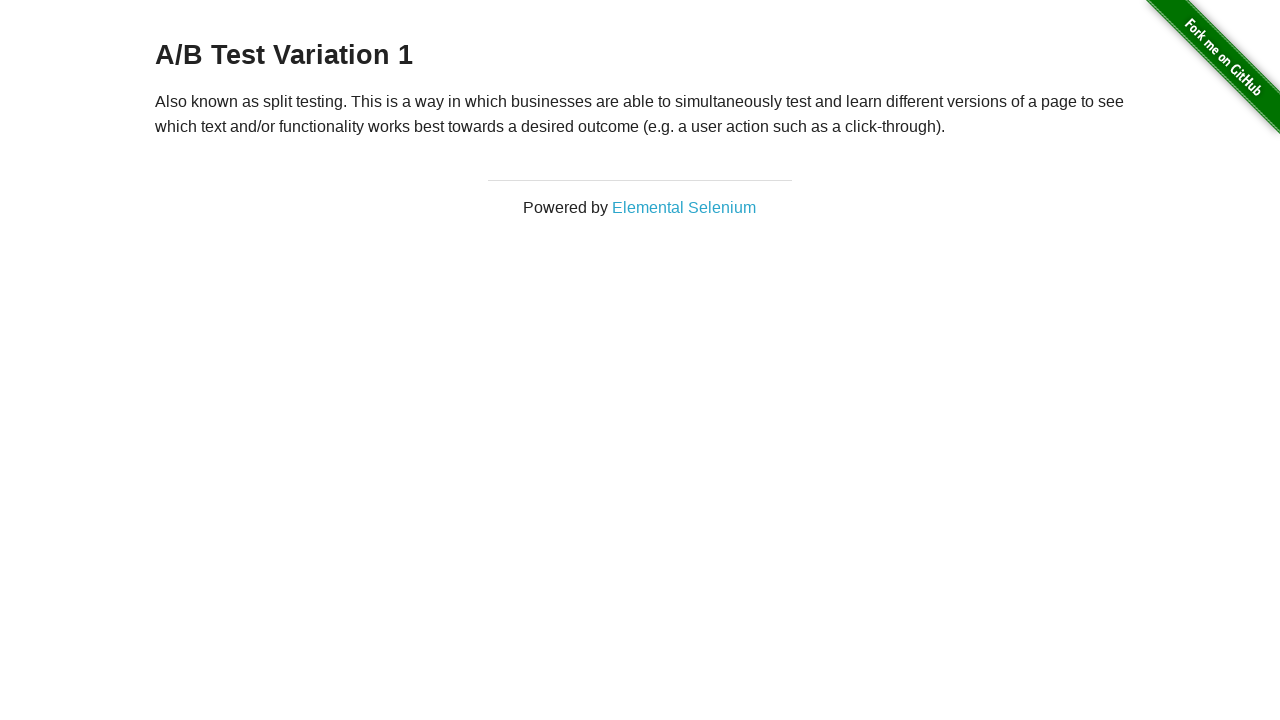